Navigates to a practice automation page, counts all links on the page and in the footer section, then clicks on the "REST API" link in the footer

Starting URL: https://rahulshettyacademy.com/AutomationPractice/

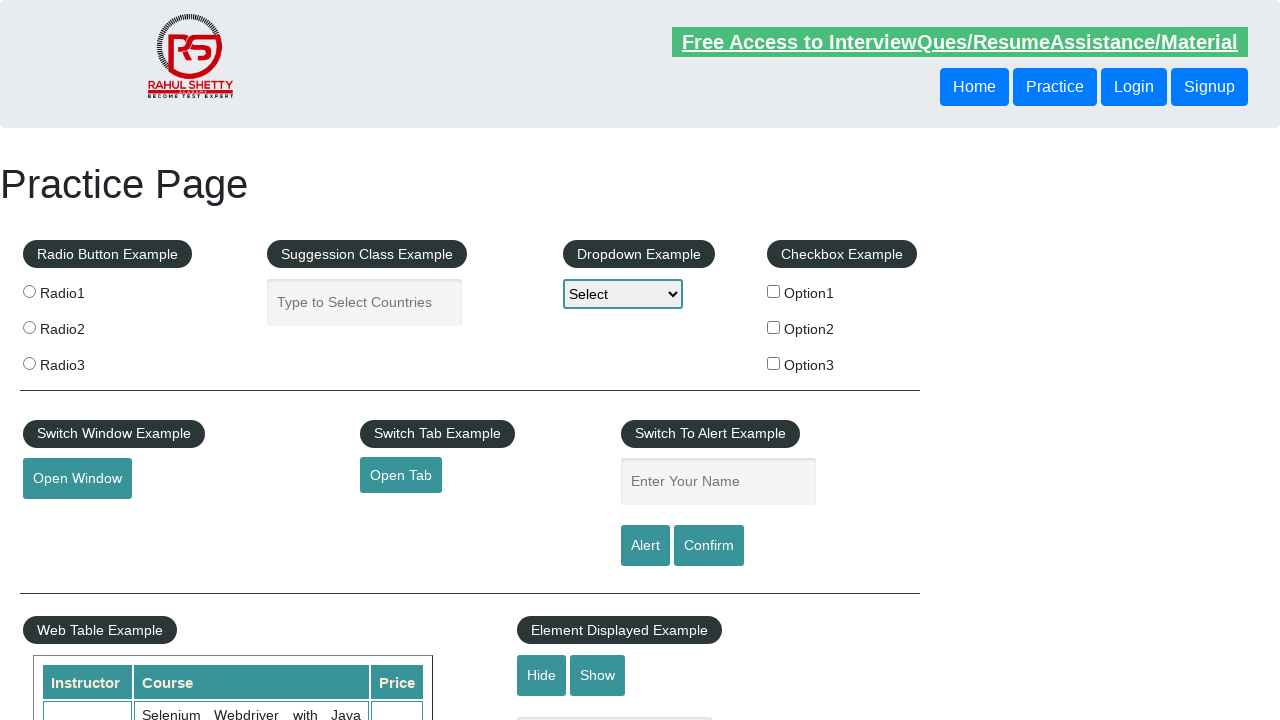

Navigated to practice automation page
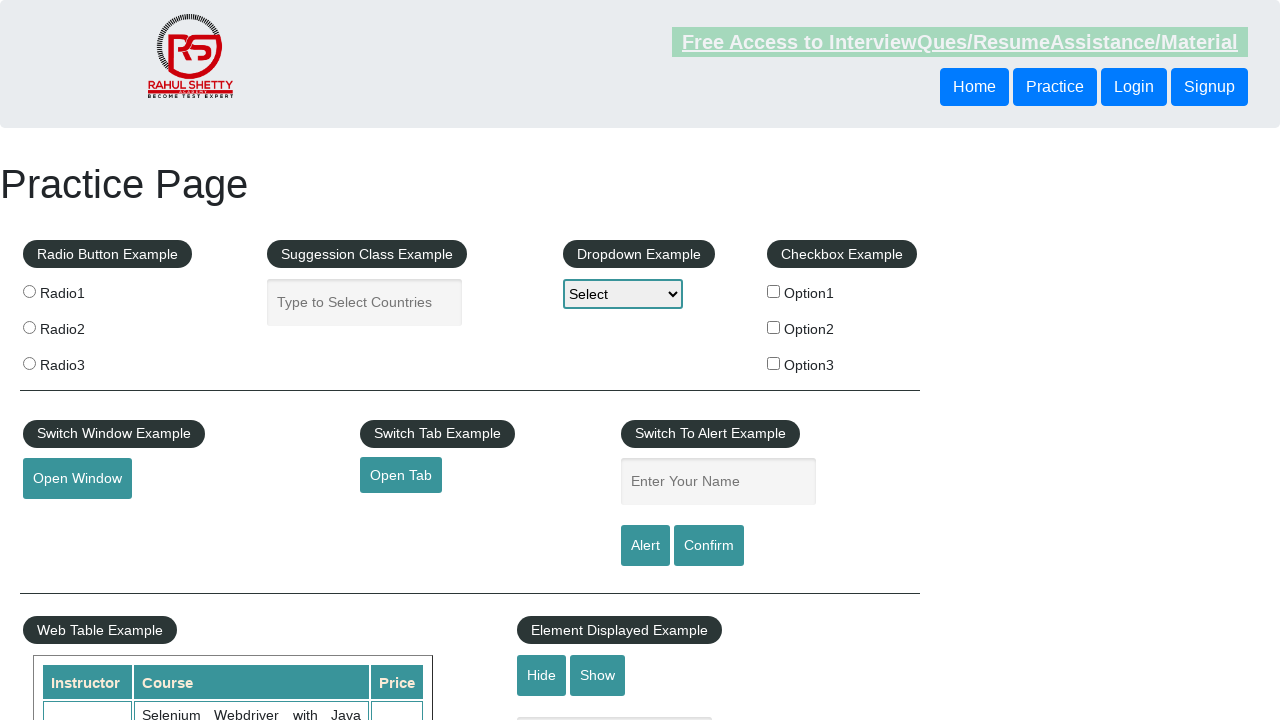

Retrieved all links on the page - Total: 27
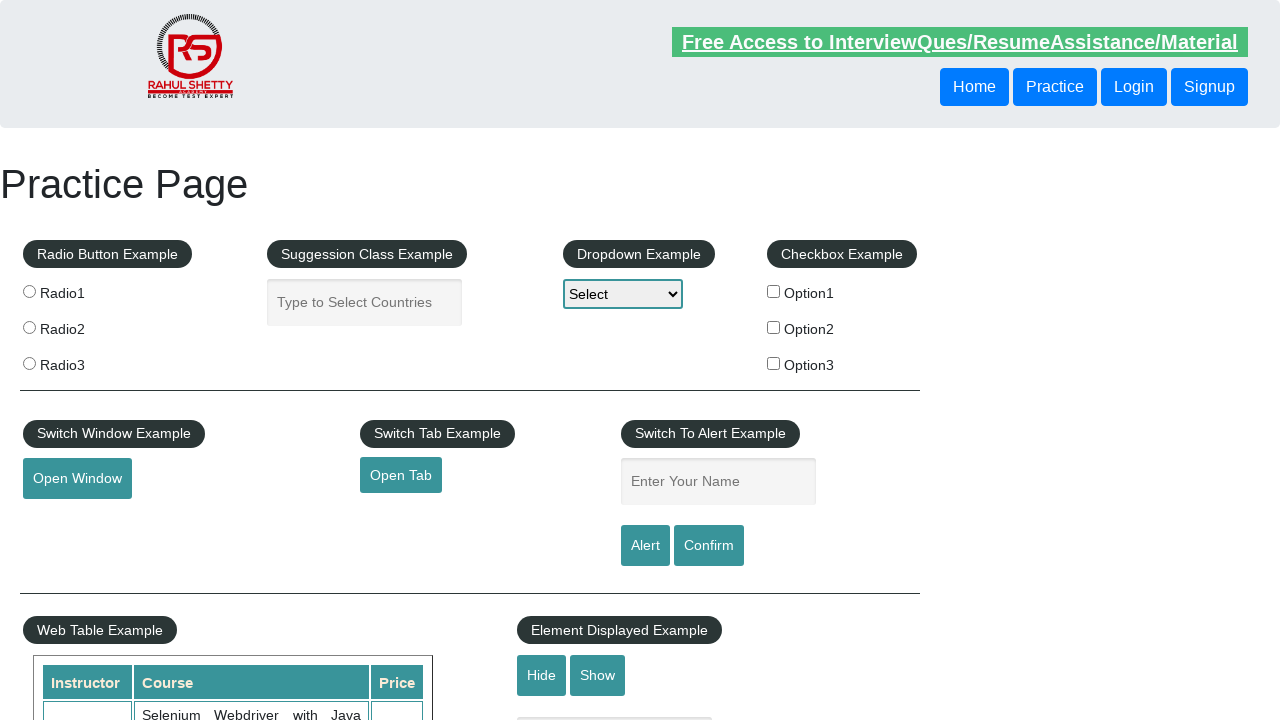

Retrieved all links in footer section - Total: 20
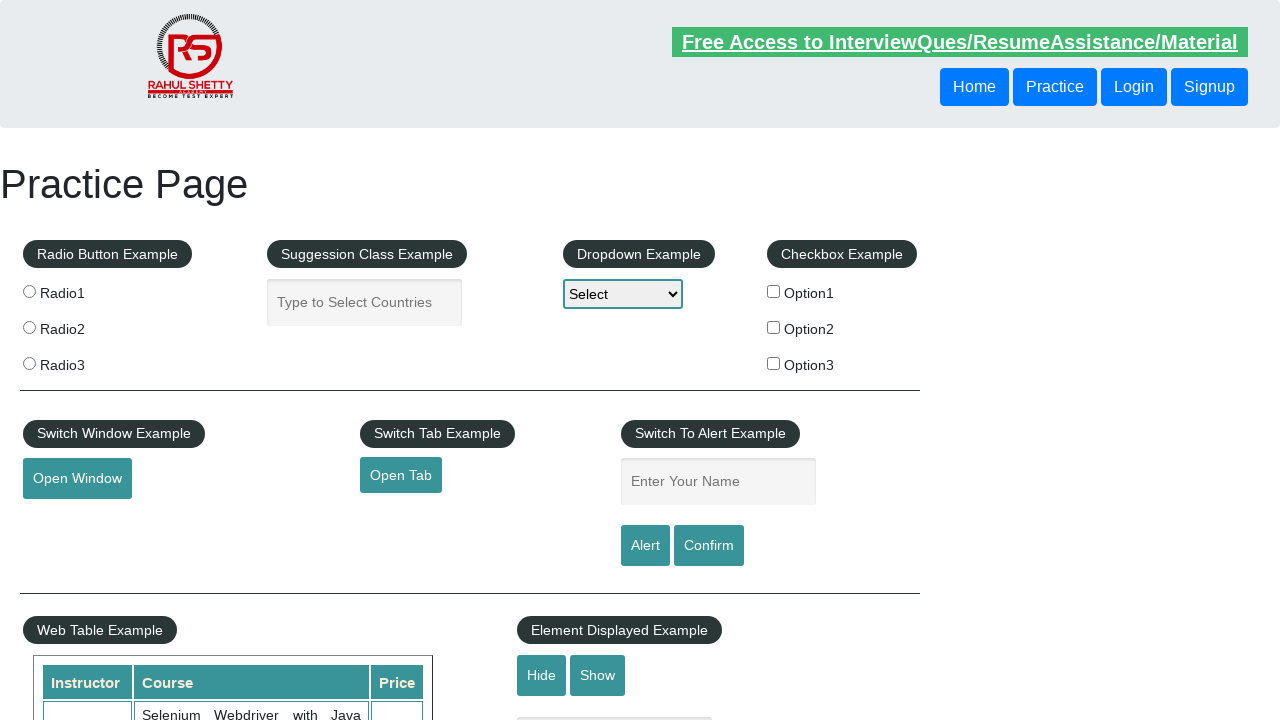

Clicked REST API link in footer - Page title: REST API Tutorial at (68, 520) on xpath=//div[@id='gf-BIG']//a >> nth=1
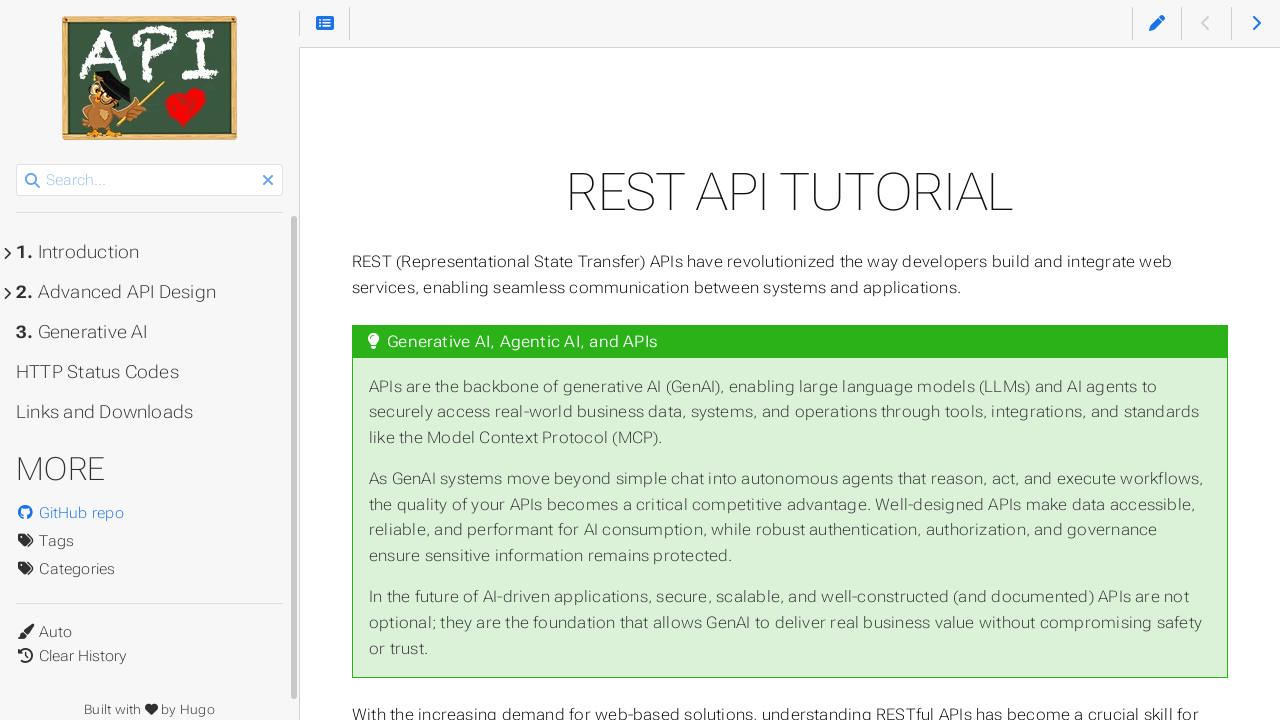

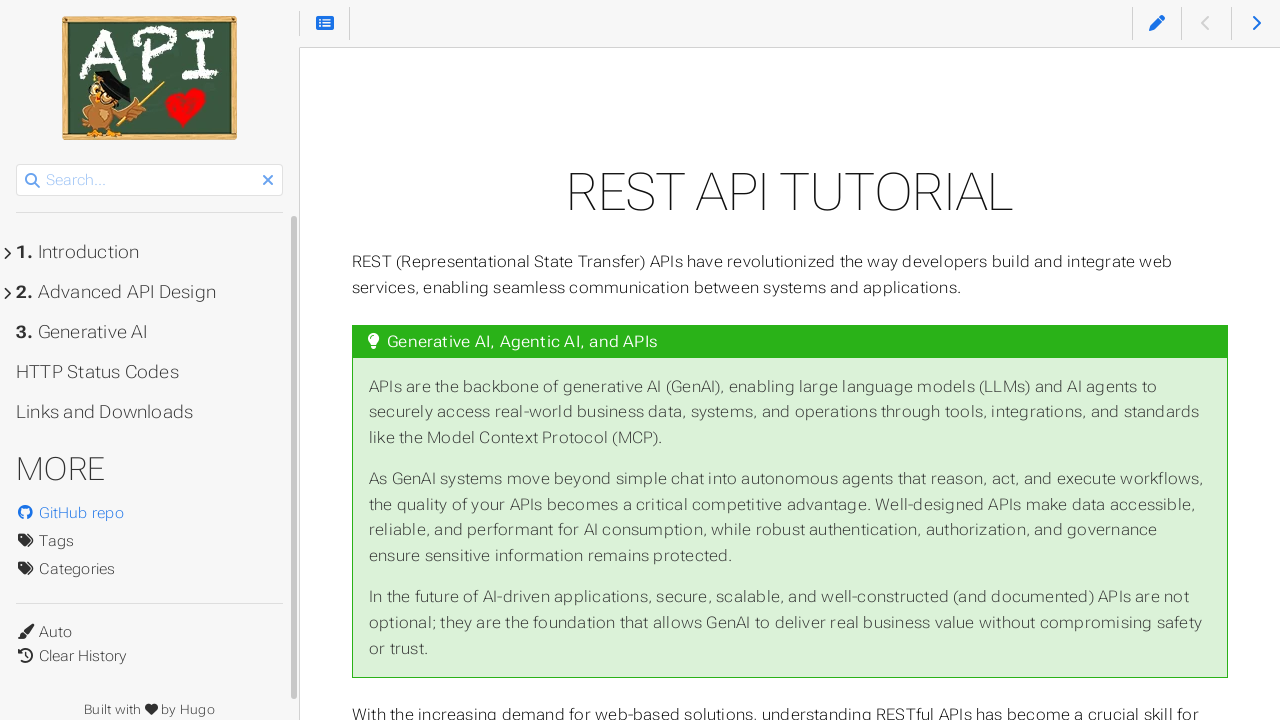